Tests dropdown menu functionality by selecting options using different methods (by index, by visible text), verifying selections, and checking the dropdown size.

Starting URL: https://the-internet.herokuapp.com/dropdown

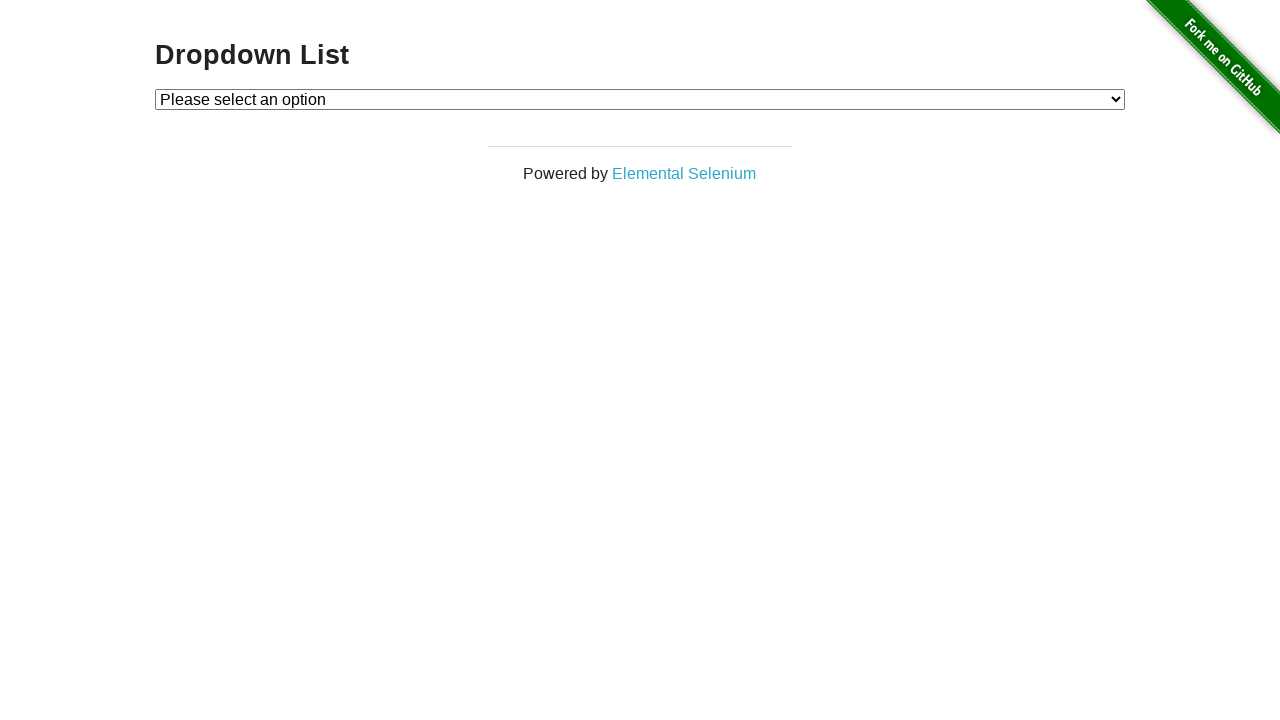

Retrieved initial scroll position from top of page
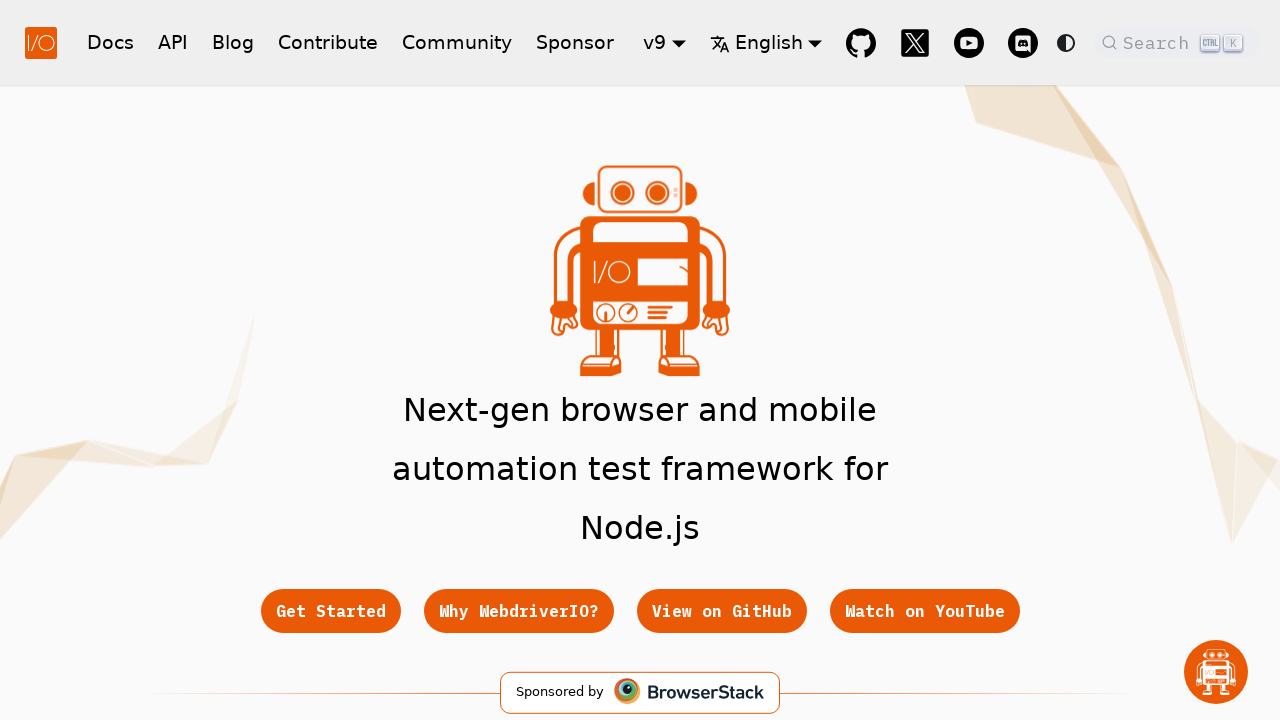

Verified initial scroll position is at [0, 0]
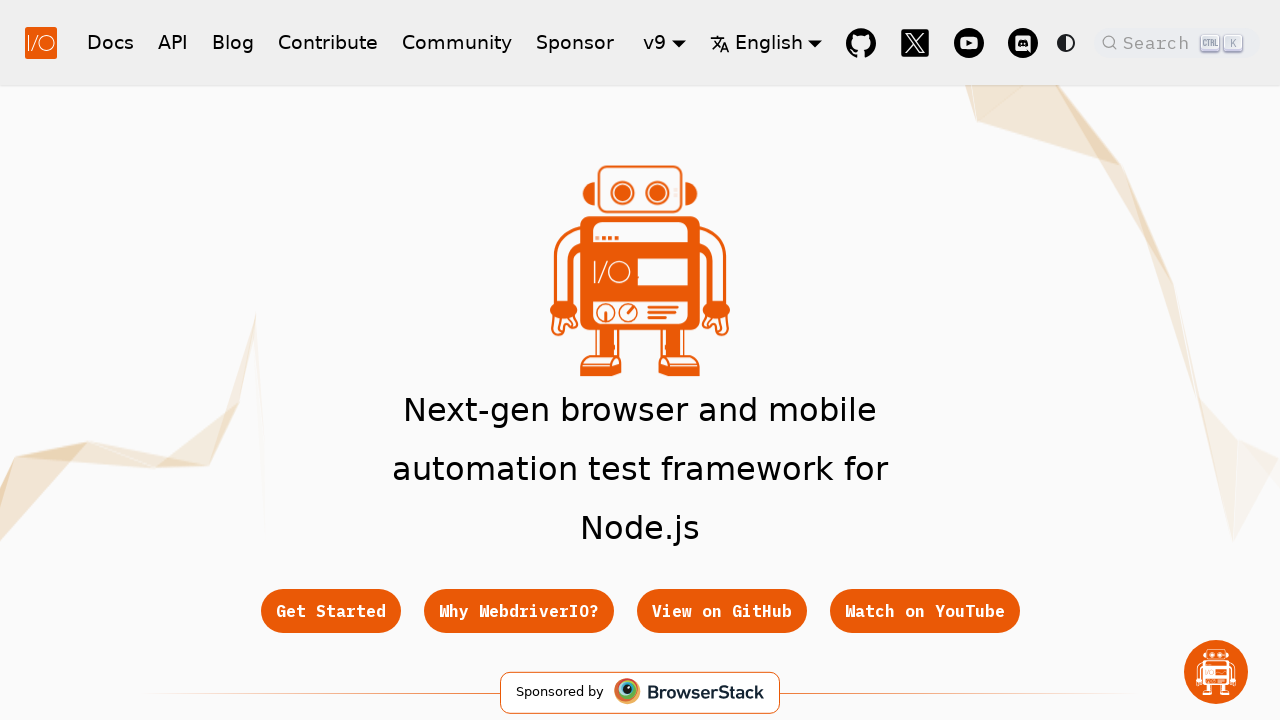

Scrolled footer into view
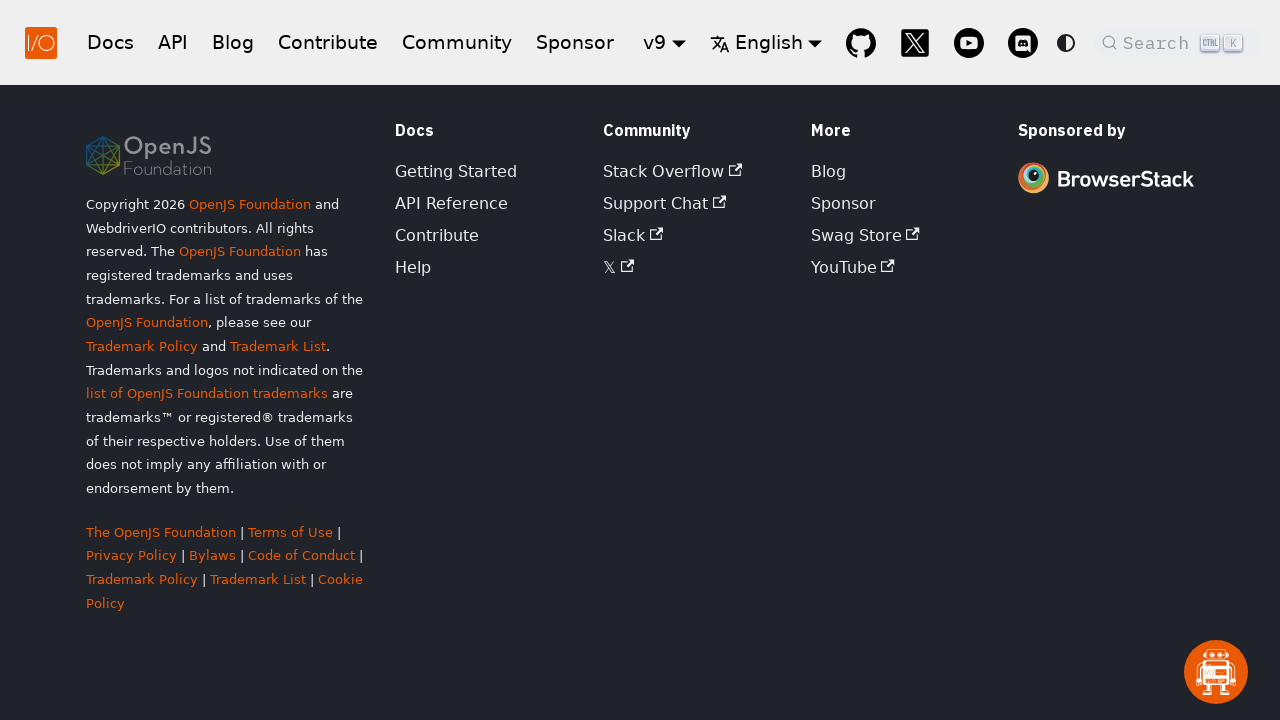

Retrieved updated scroll position after scrolling to footer
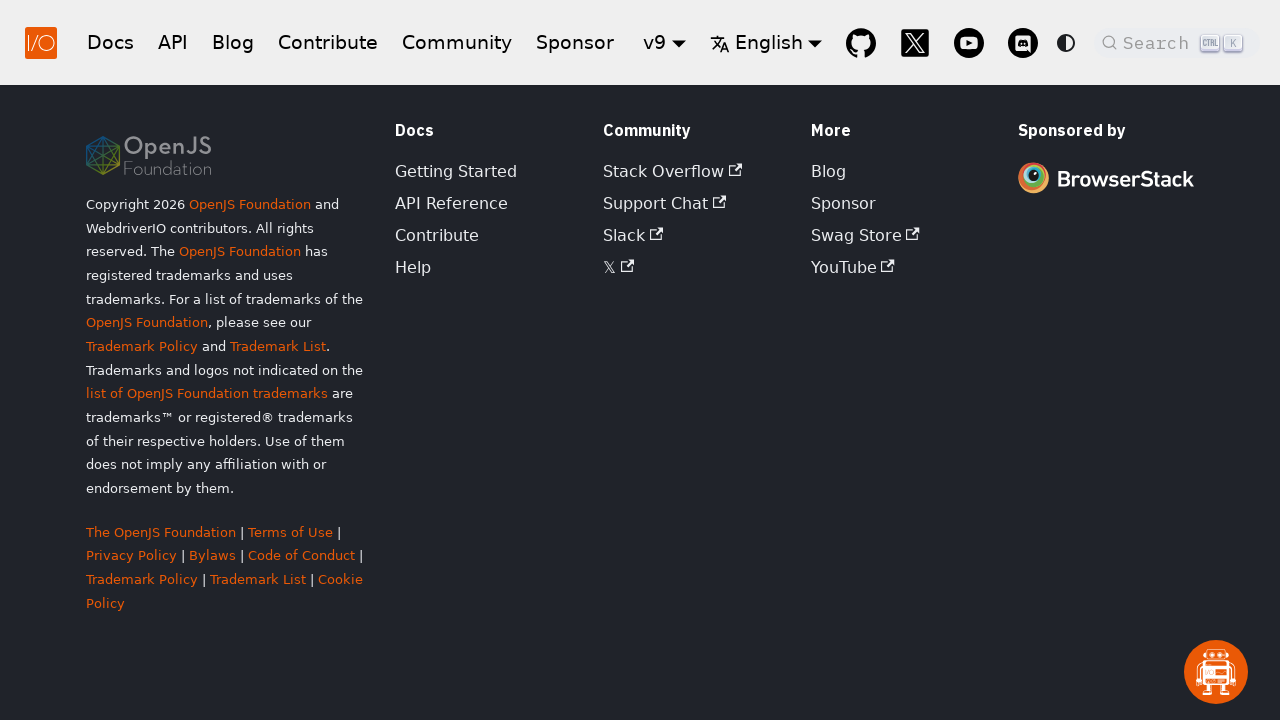

Verified vertical scroll position is greater than 100 pixels
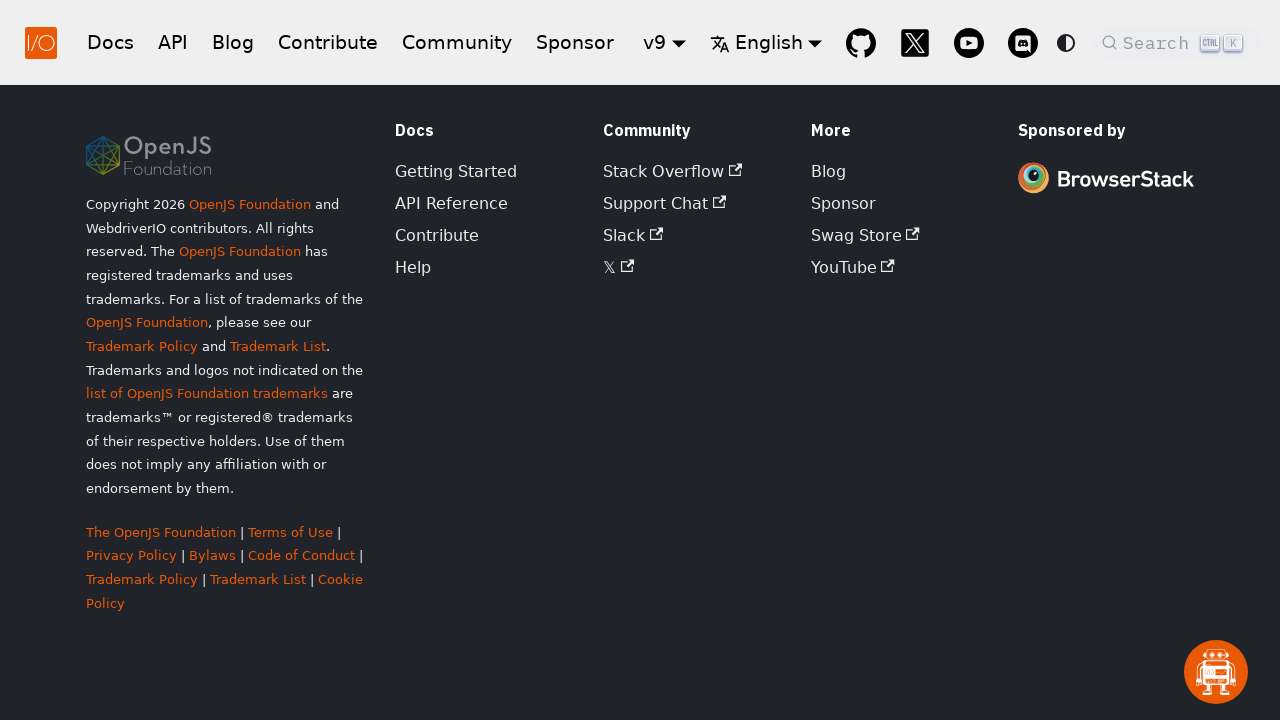

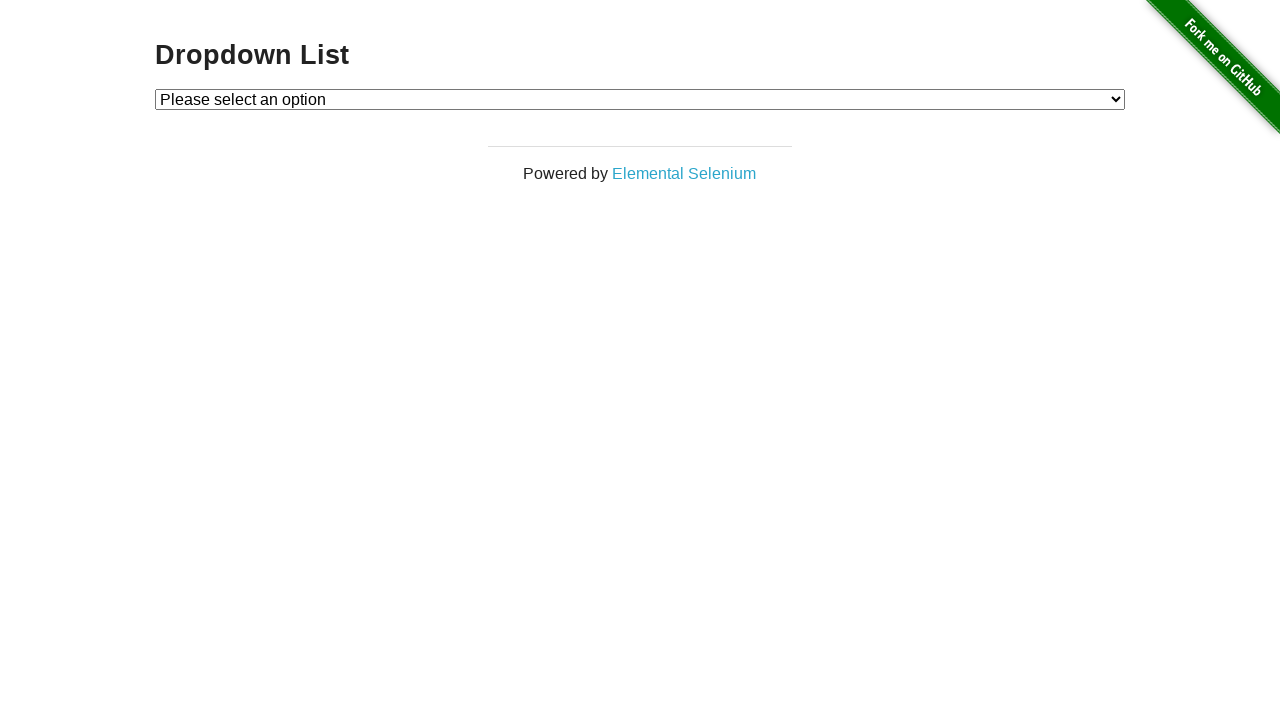